Tests e-commerce site functionality by adding multiple vegetables to cart, applying a promo code, and placing an order

Starting URL: https://rahulshettyacademy.com/seleniumPractise/#/

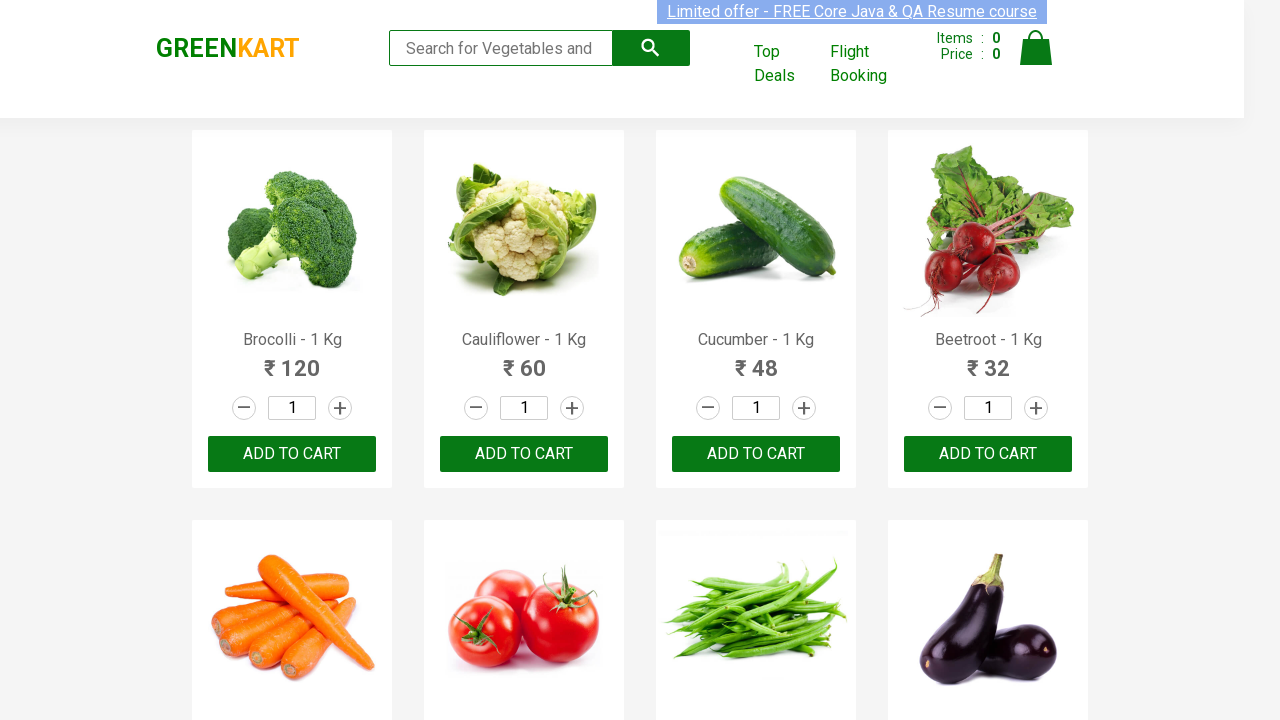

Waited for product names to load
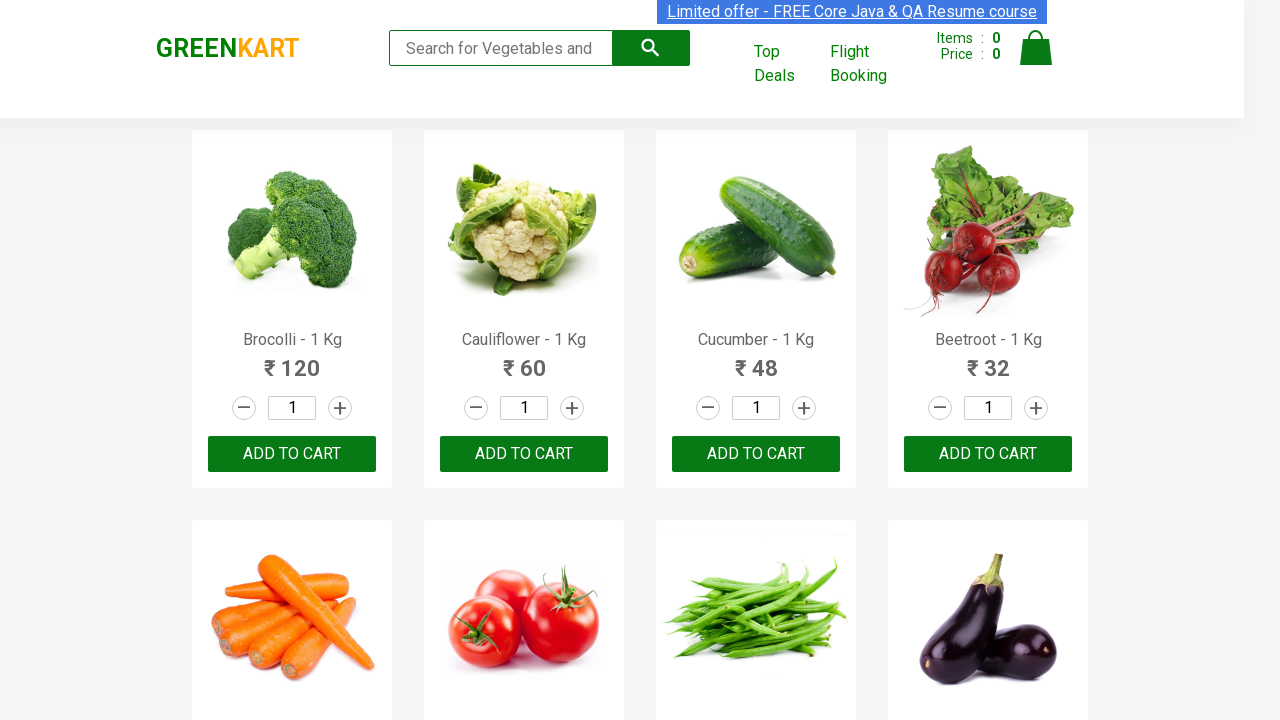

Retrieved all product elements from the page
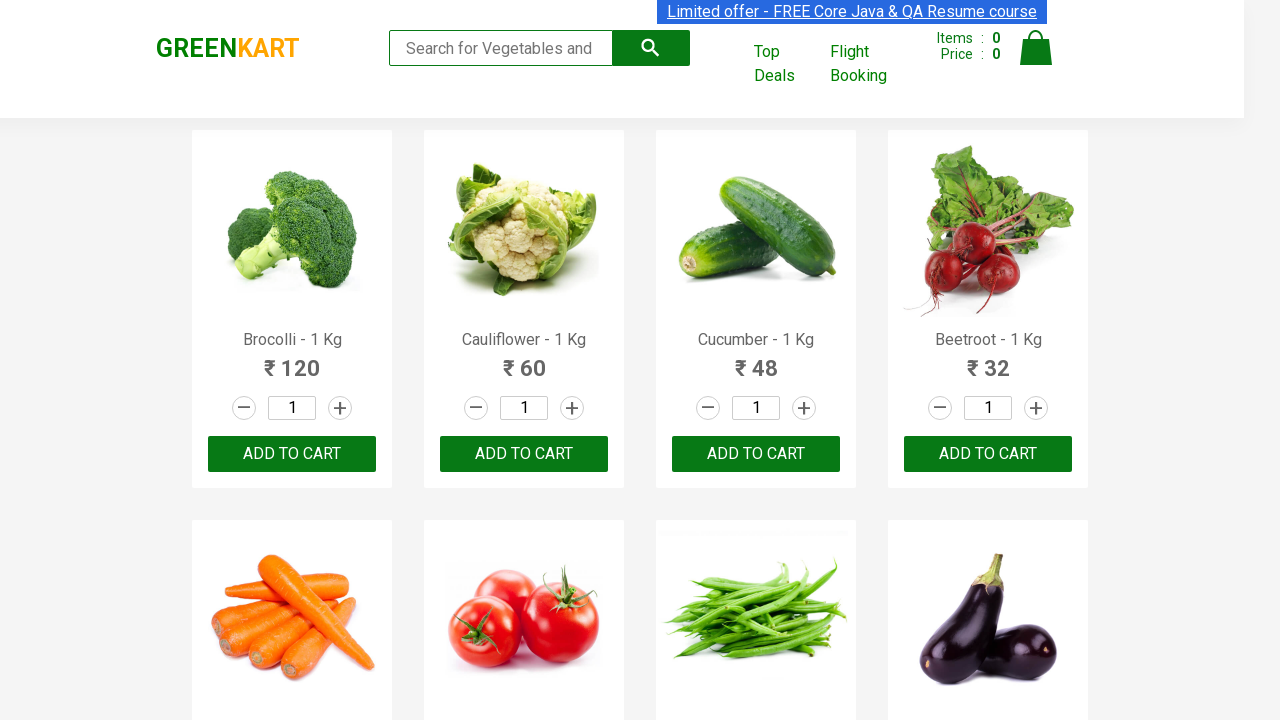

Added Brocolli to cart at (292, 454) on div.product-action >> nth=0
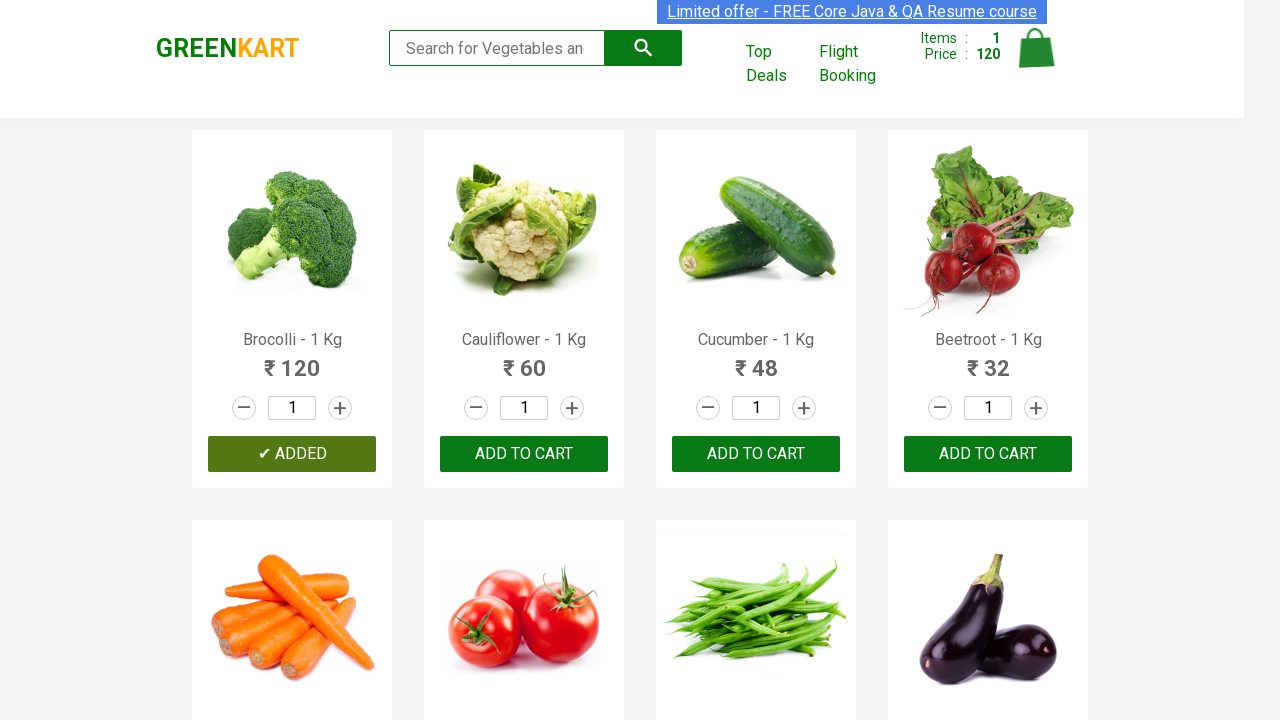

Added Cucumber to cart at (756, 454) on div.product-action >> nth=2
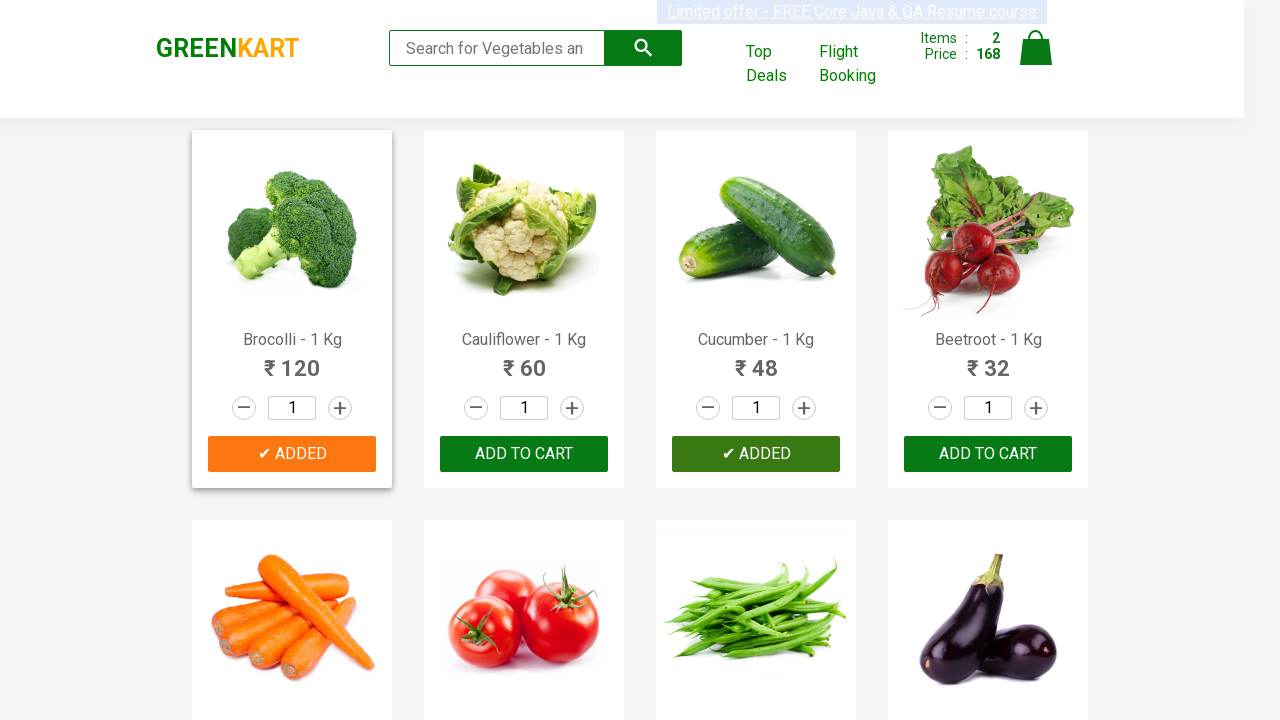

Added Carrot to cart at (292, 360) on div.product-action >> nth=4
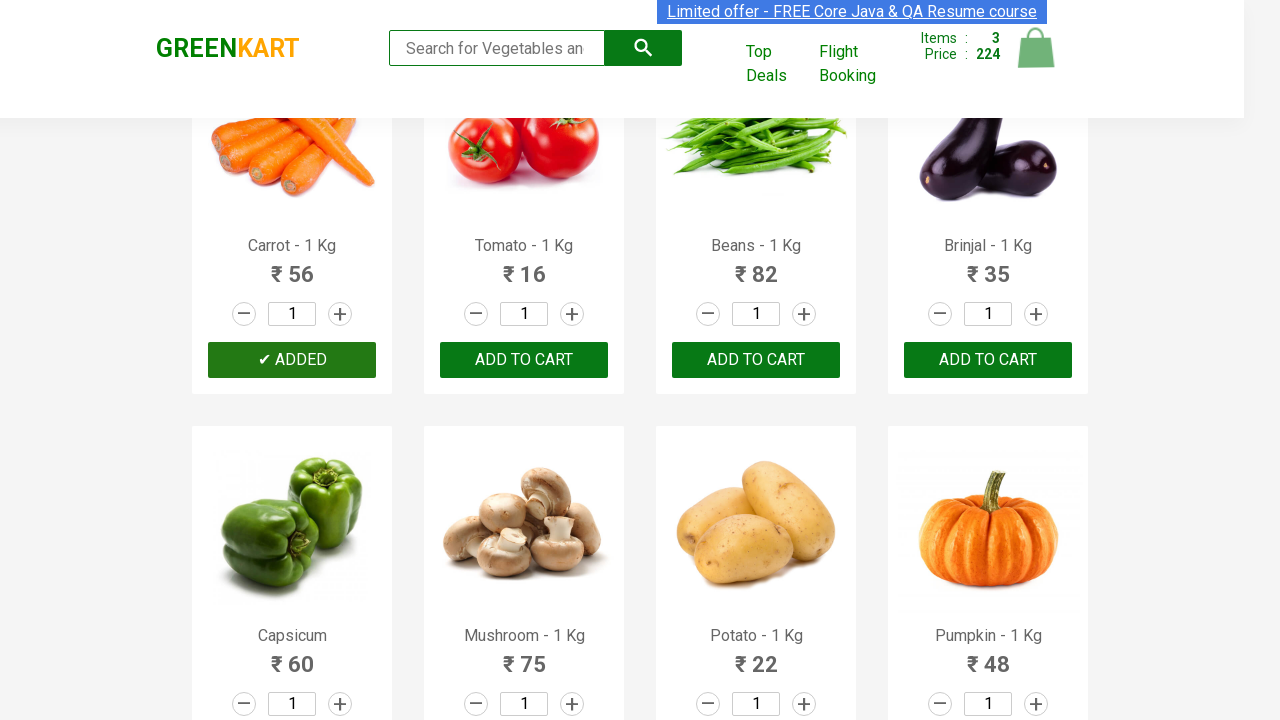

Clicked on cart icon to view cart at (1036, 48) on img[alt='Cart']
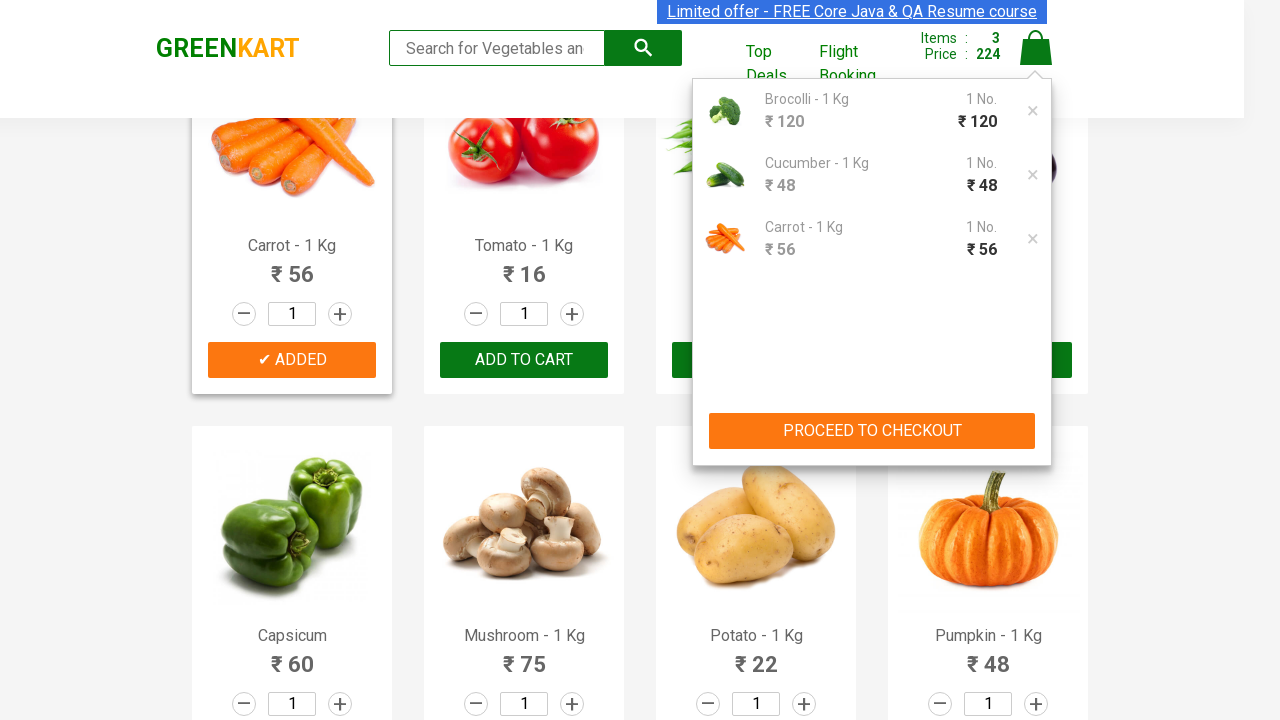

Clicked PROCEED TO CHECKOUT button at (872, 431) on button:has-text('PROCEED TO CHECKOUT')
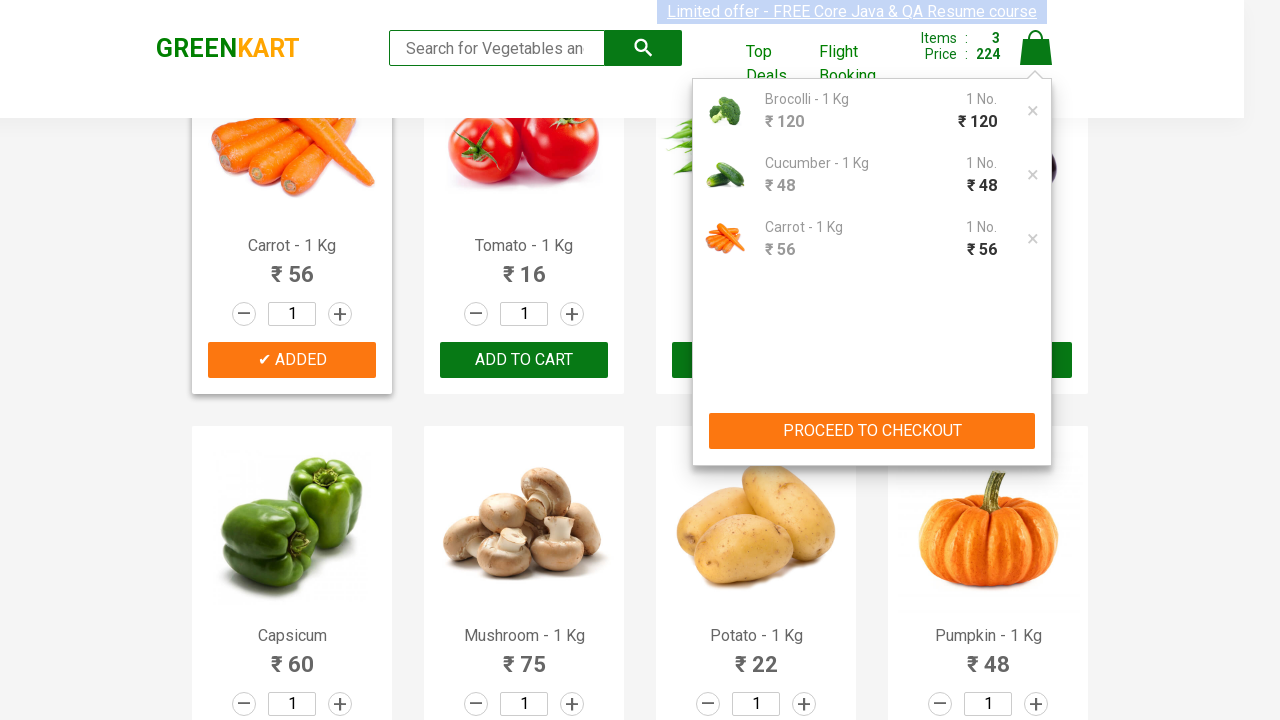

Entered promo code 'rahulshettyacademy' on .promoCode
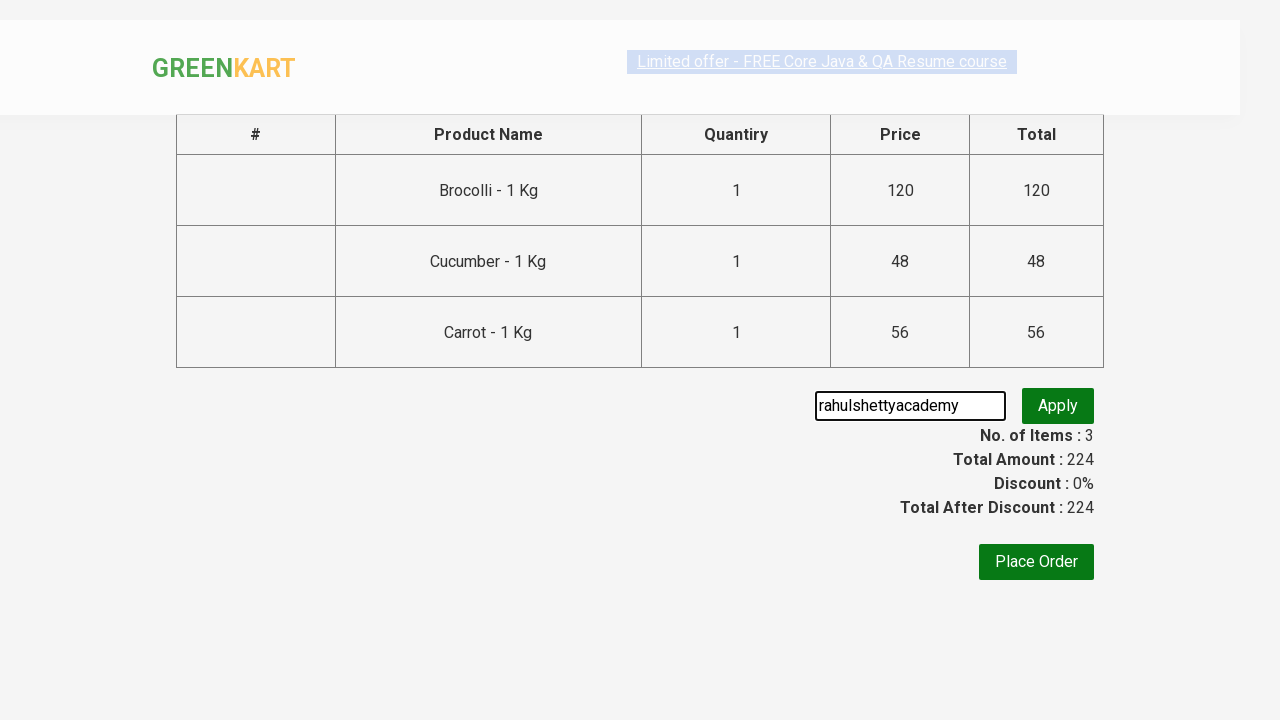

Clicked Apply button to apply promo code at (1058, 406) on button:has-text('Apply')
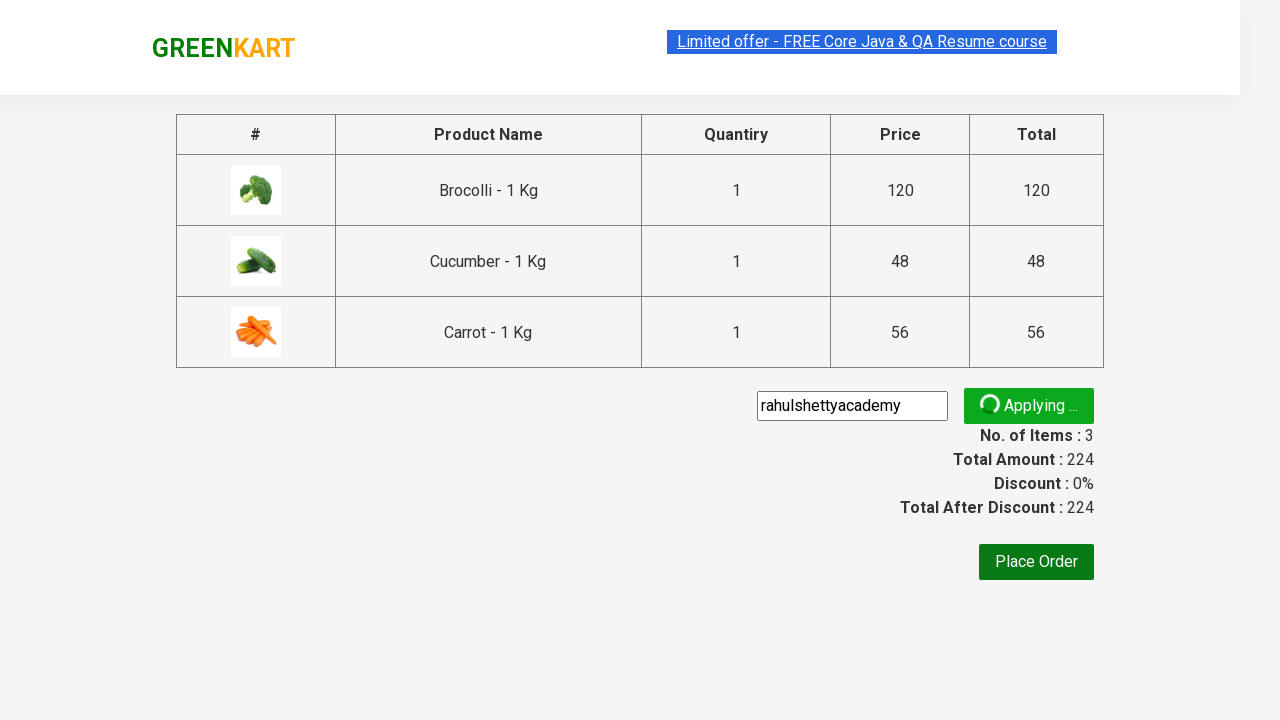

Promo code validation message appeared
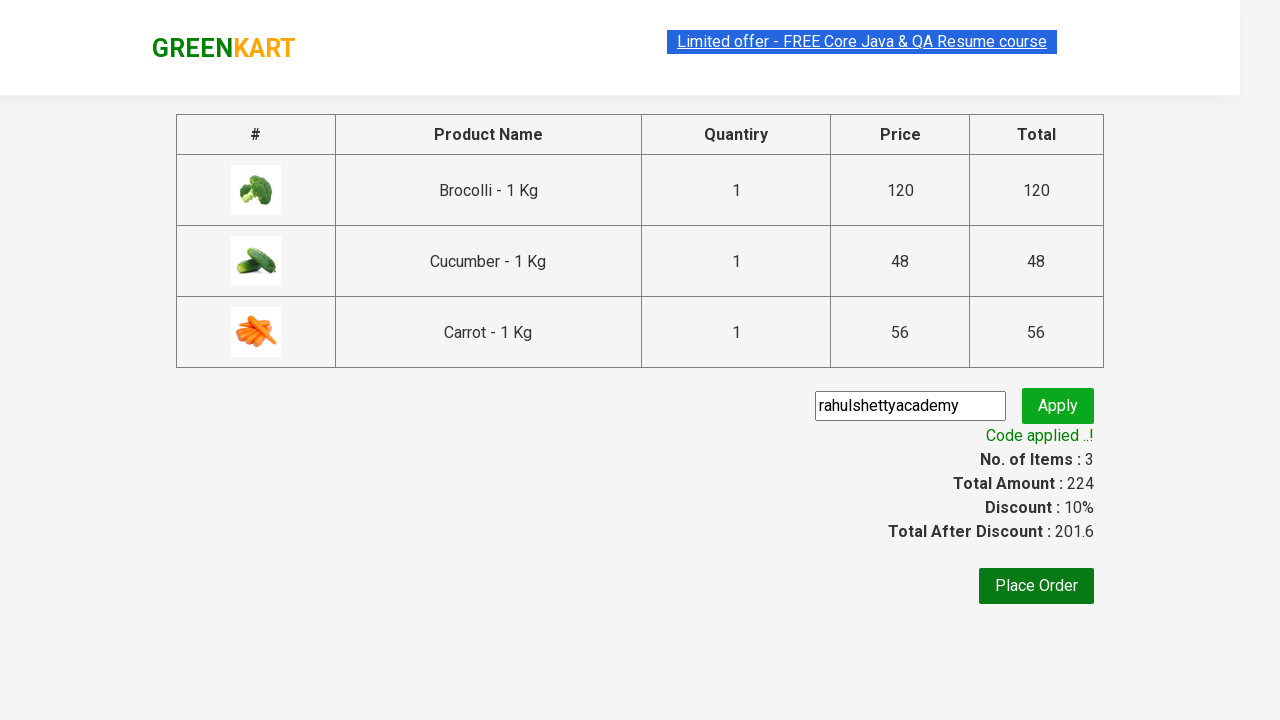

Clicked Place Order button to complete purchase at (1036, 586) on button:has-text('Place Order')
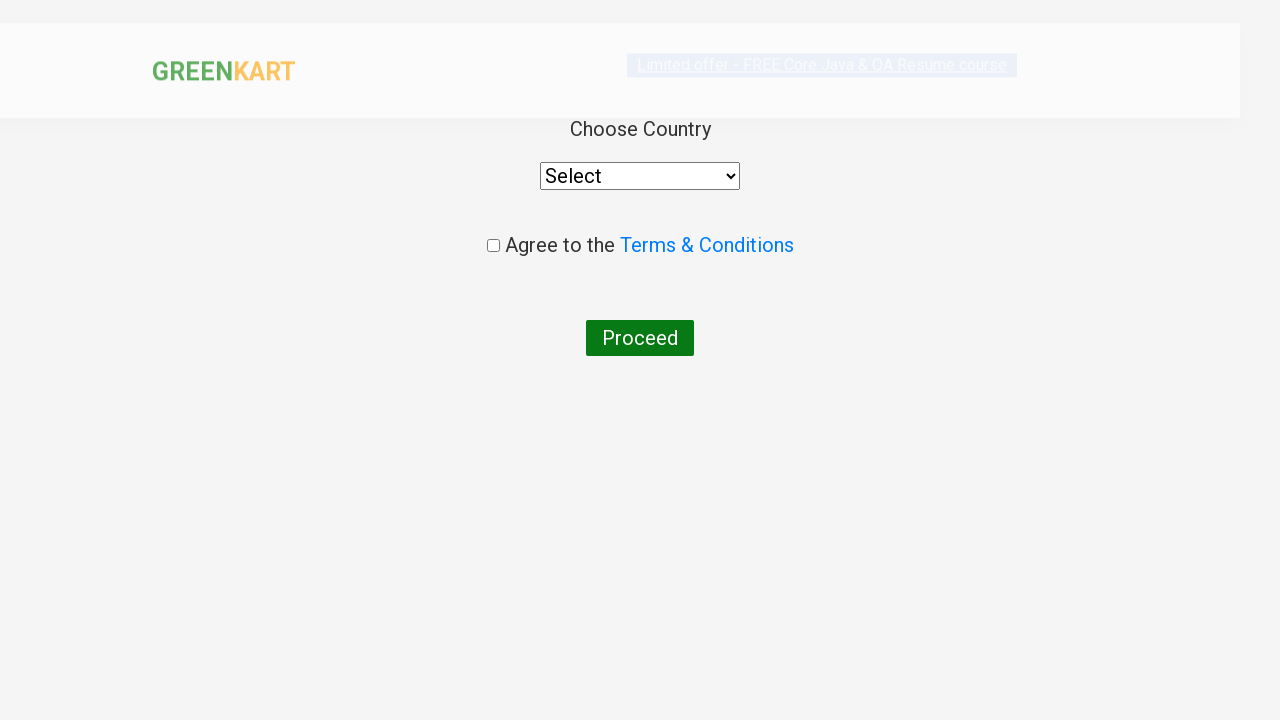

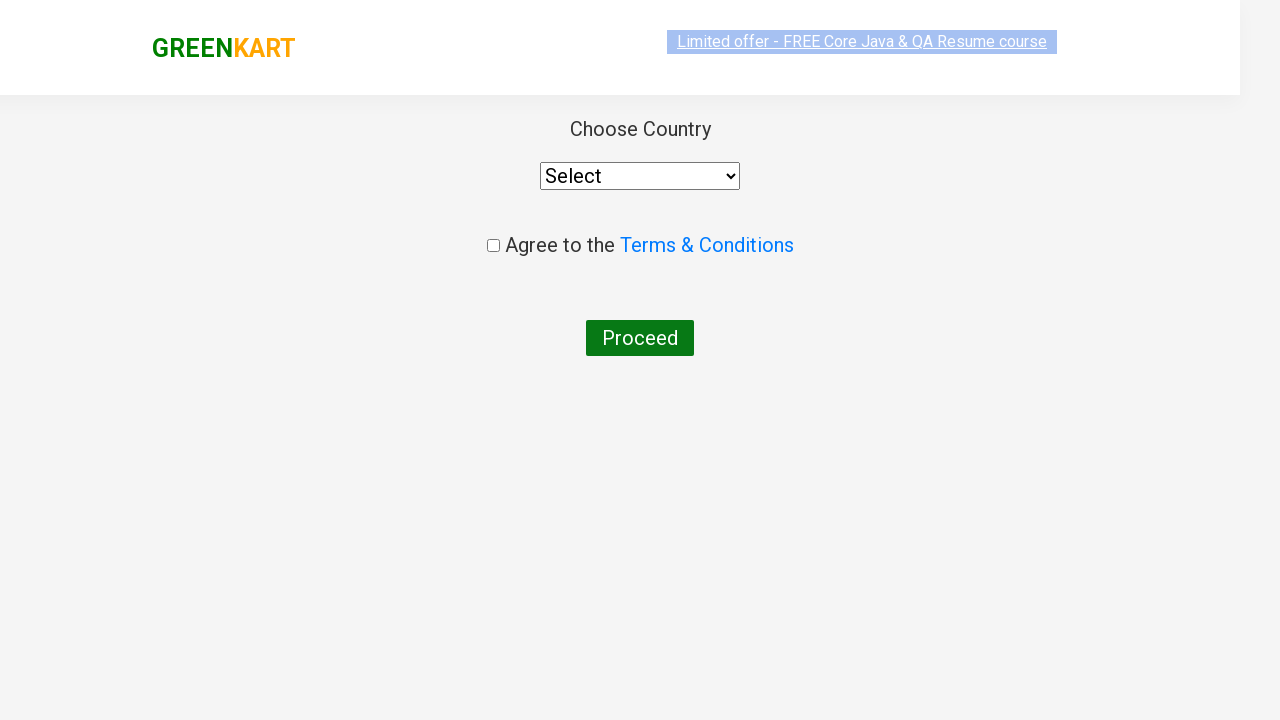